Tests registration form submission by filling required fields and verifying the success message

Starting URL: http://suninjuly.github.io/registration1.html

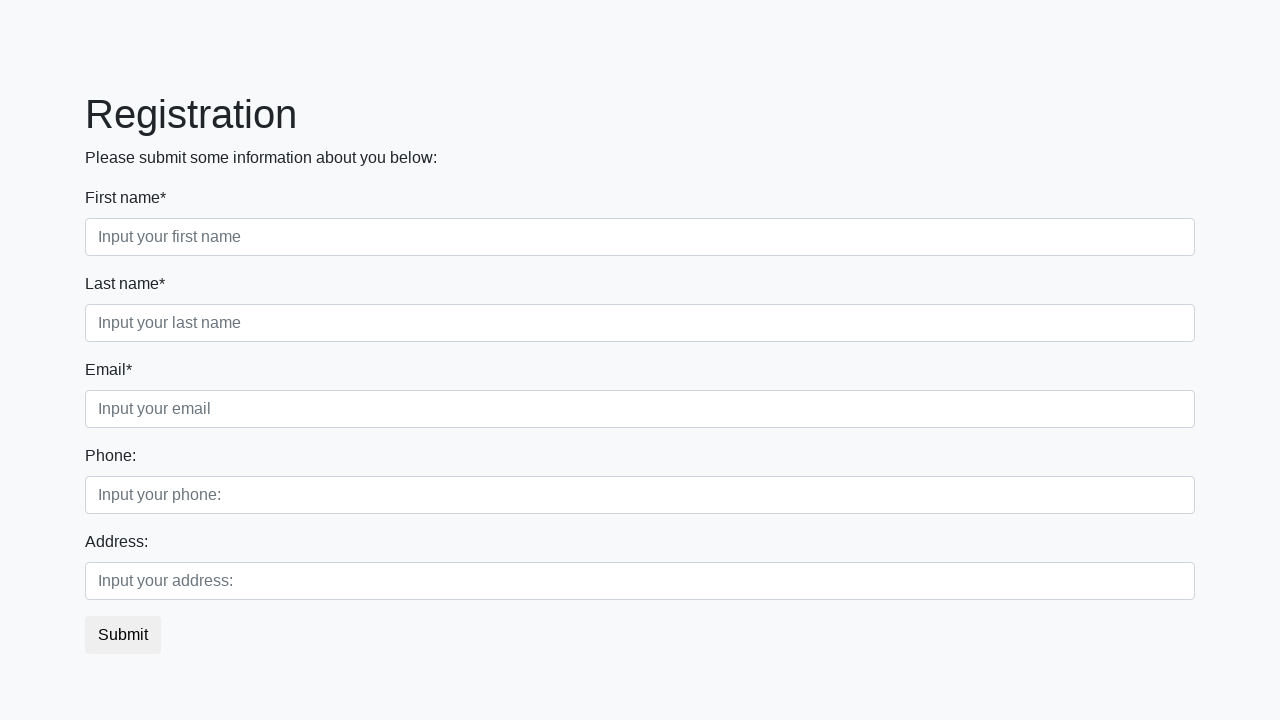

Filled first name field with 'Ivan' on .first_block .first
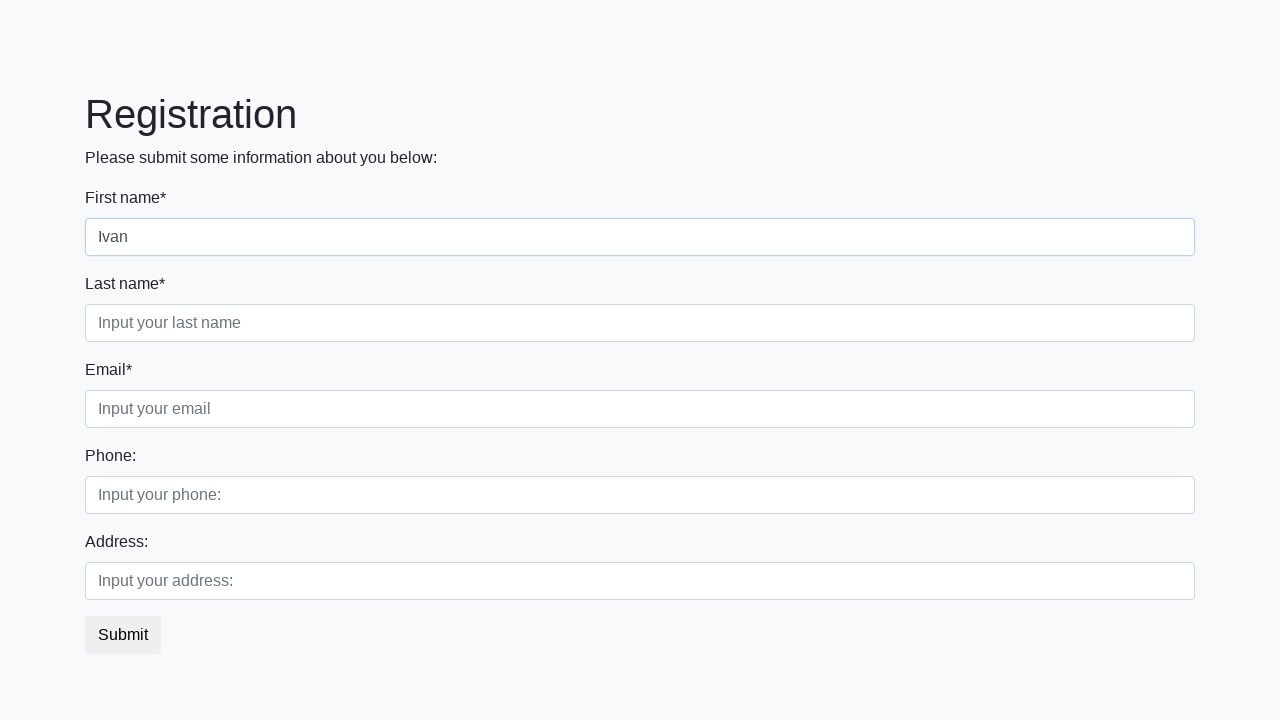

Filled last name field with 'Petrov' on .first_block .second
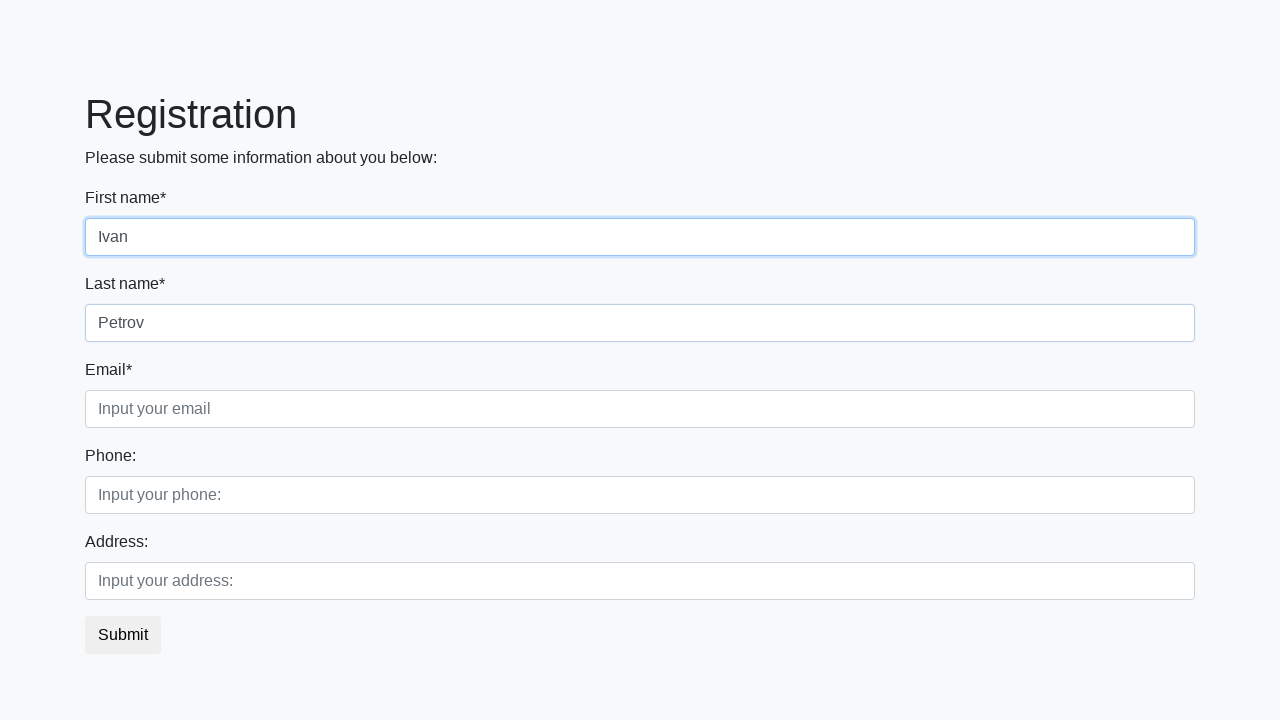

Filled email field with 'Smolensk' on .first_block .third
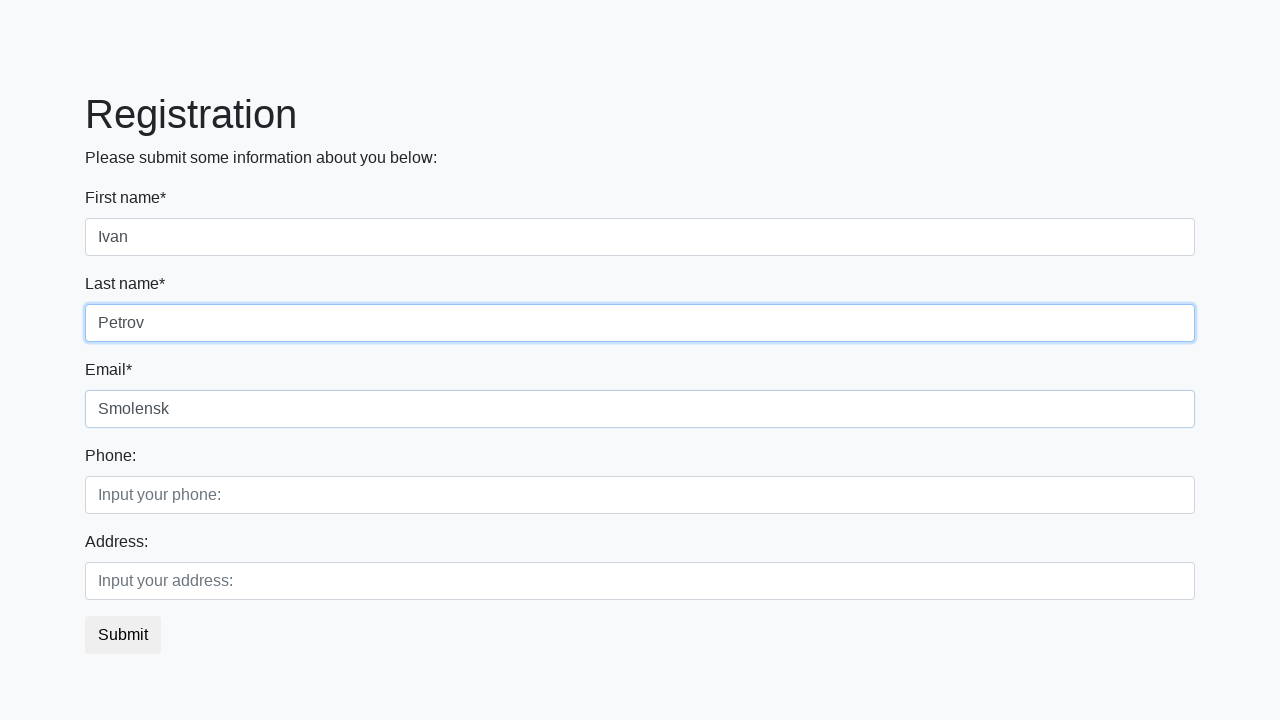

Clicked submit button to register at (123, 635) on button.btn
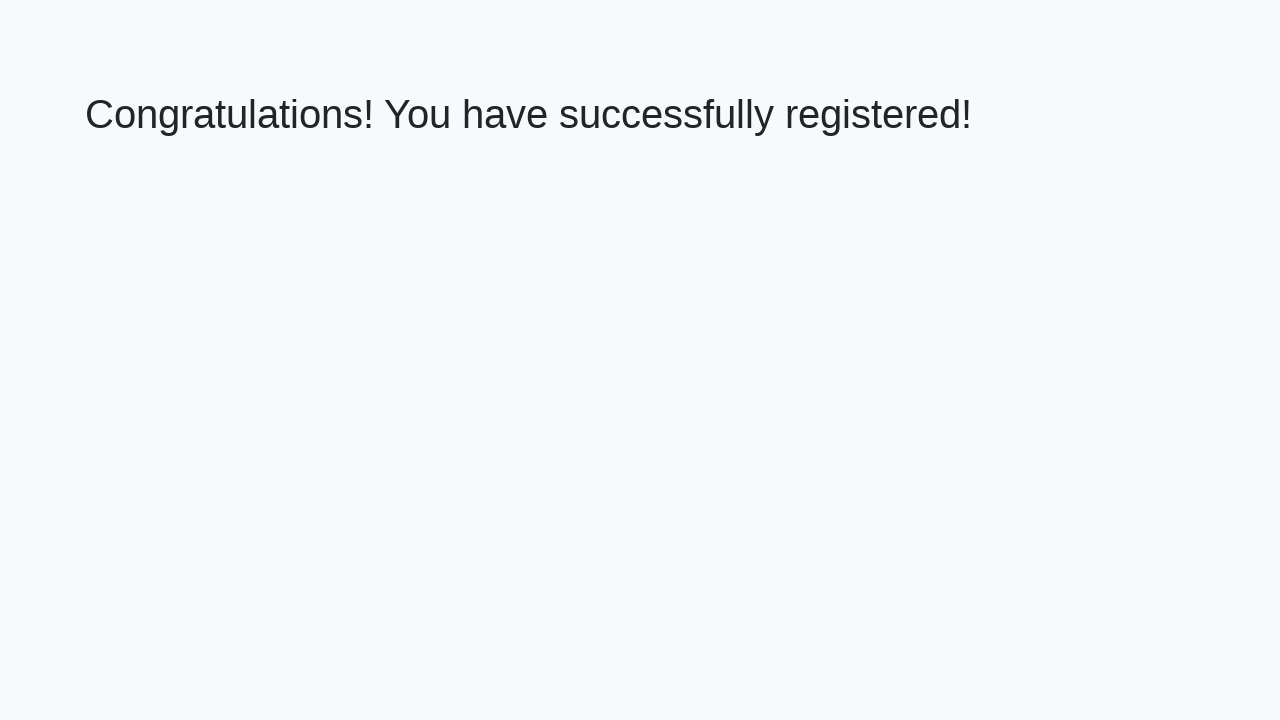

Success message header loaded
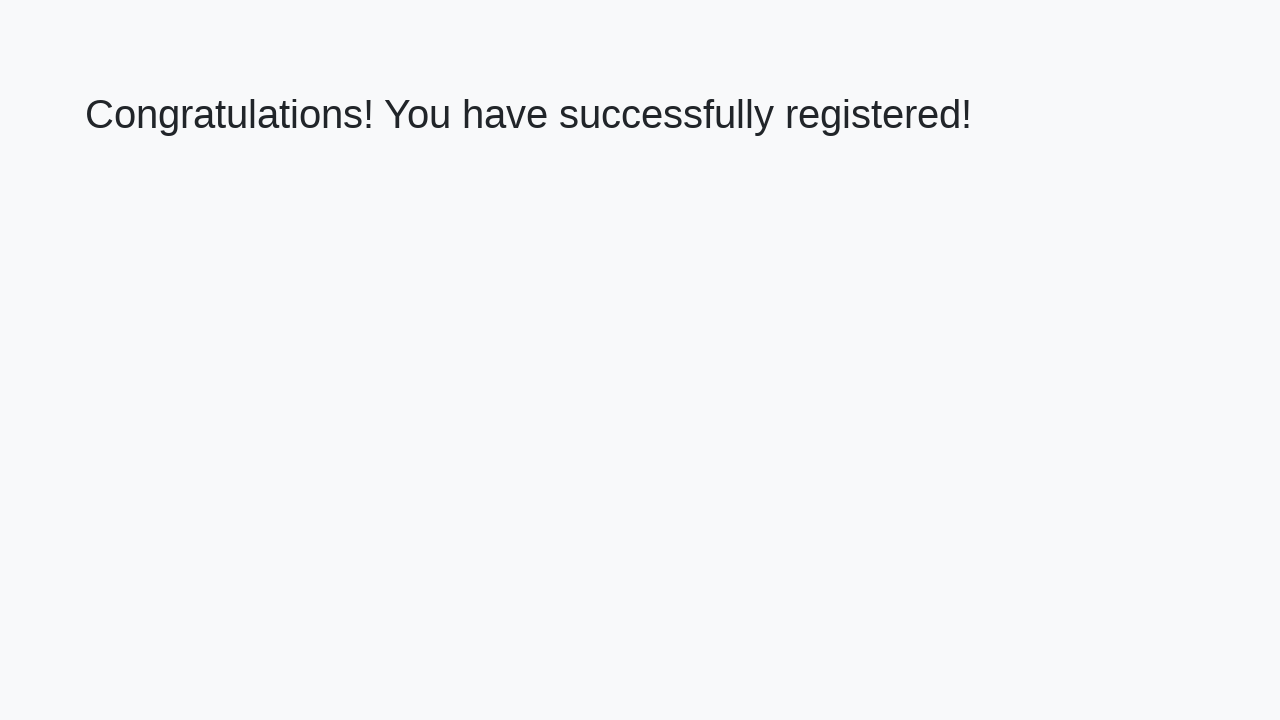

Retrieved success message text
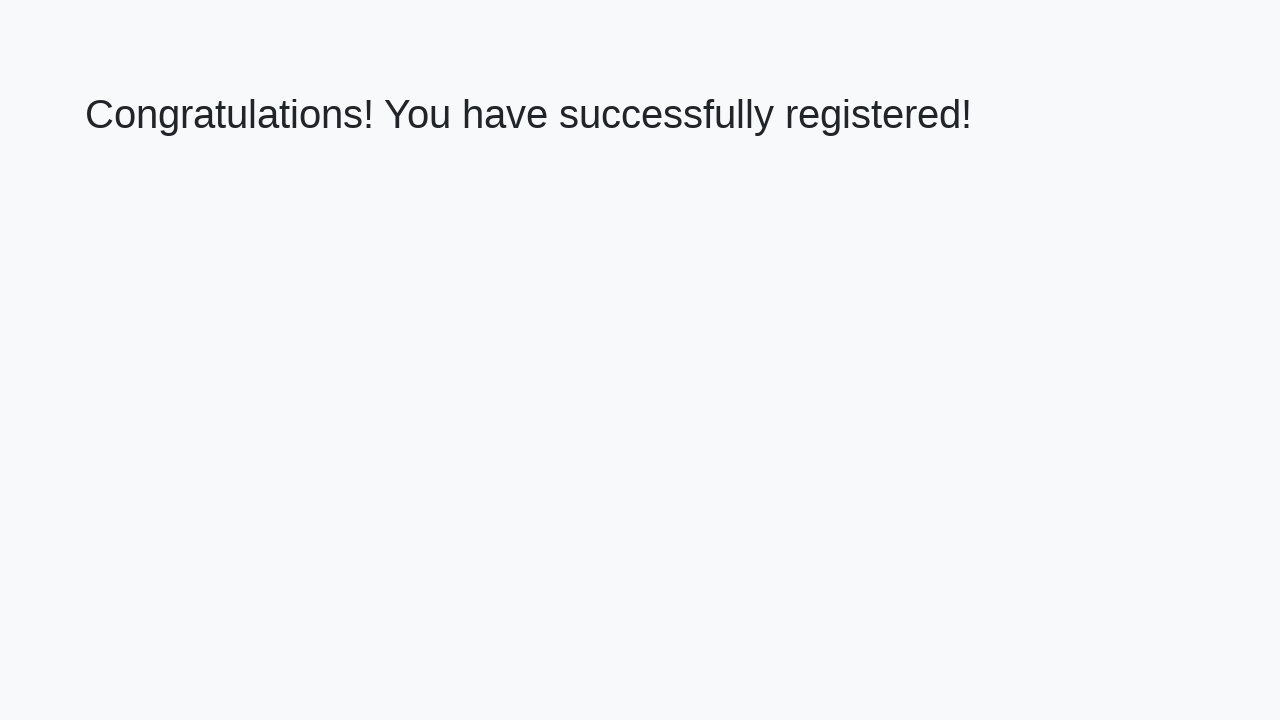

Verified success message: 'Congratulations! You have successfully registered!'
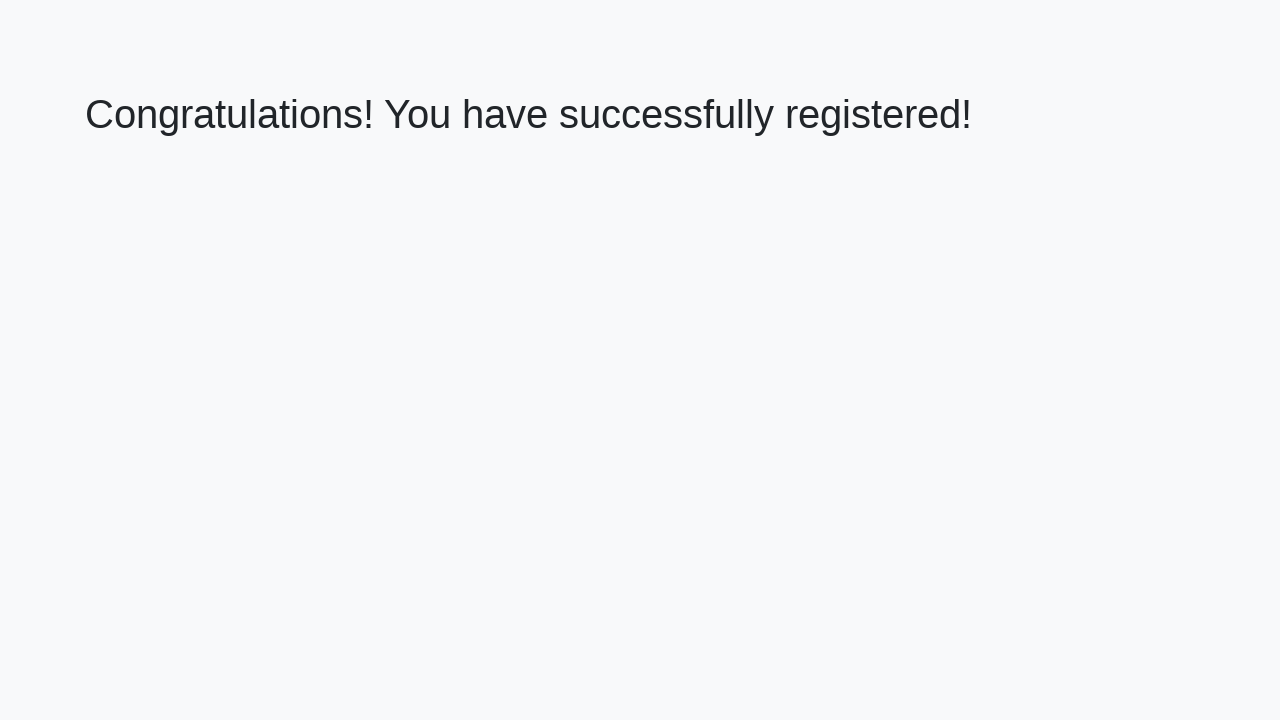

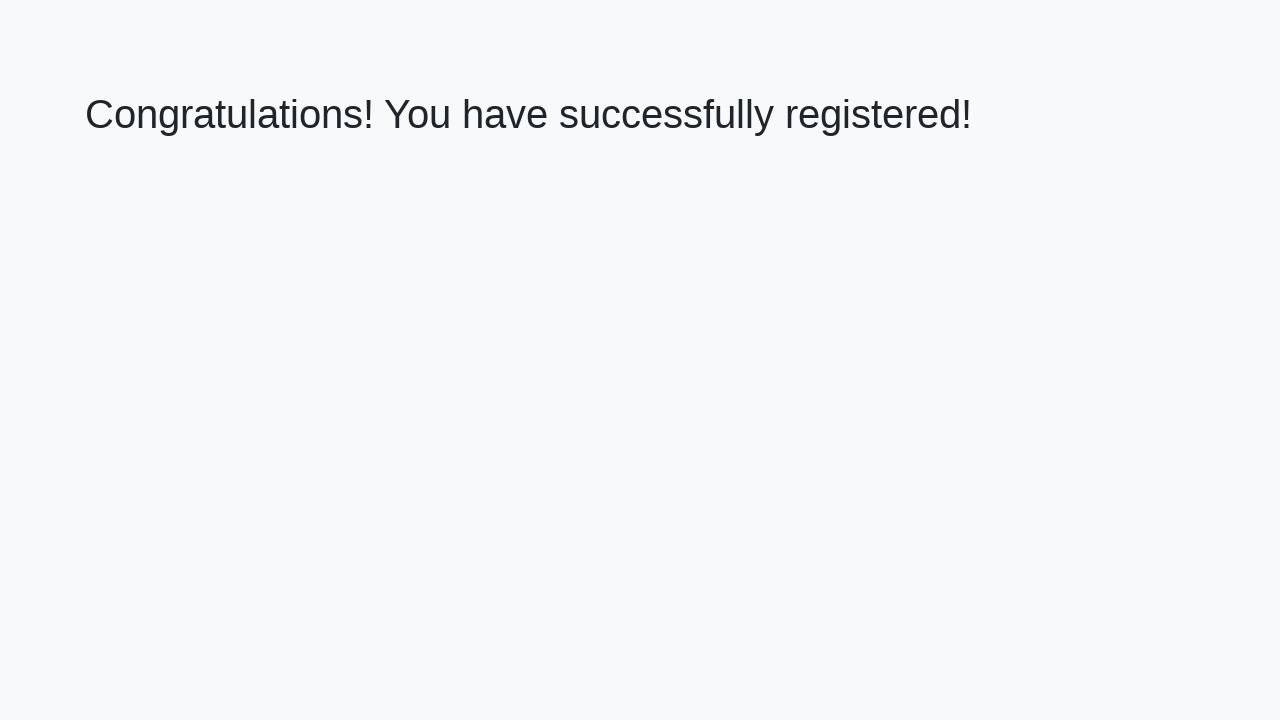